Tests marking all todo items as completed using the toggle all checkbox

Starting URL: https://demo.playwright.dev/todomvc

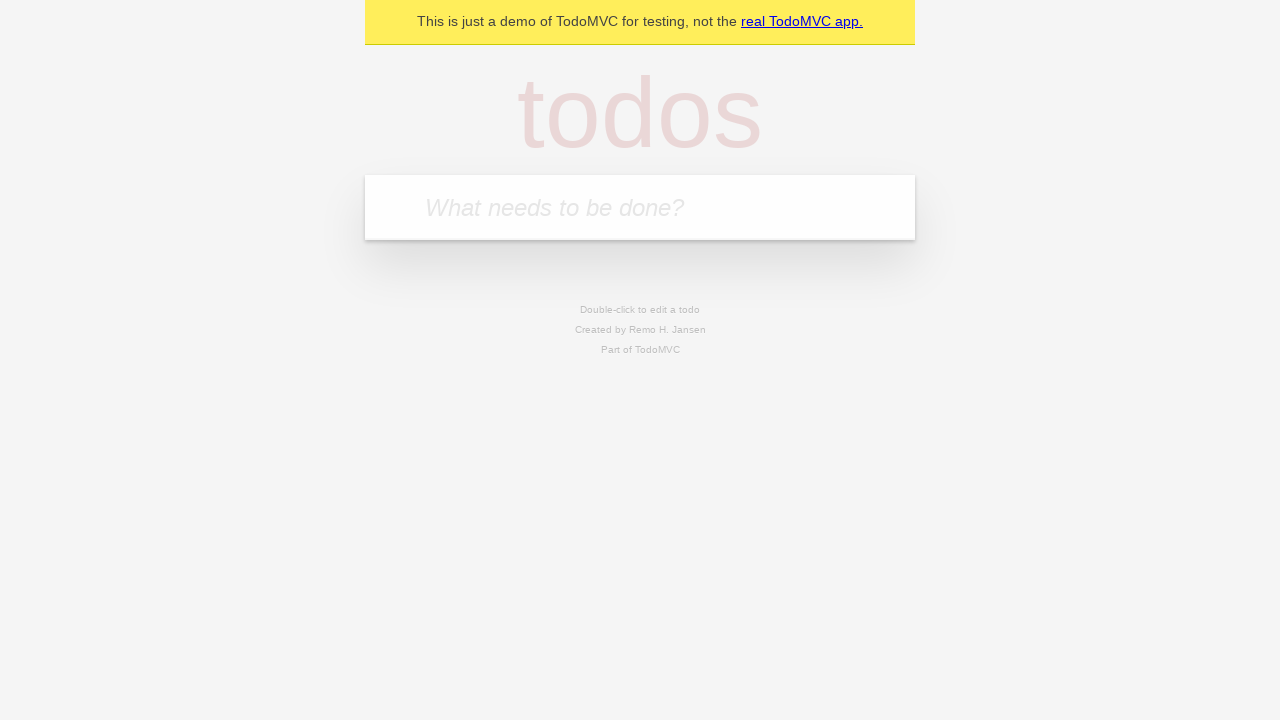

Filled todo input with 'buy some cheese' on internal:attr=[placeholder="What needs to be done?"i]
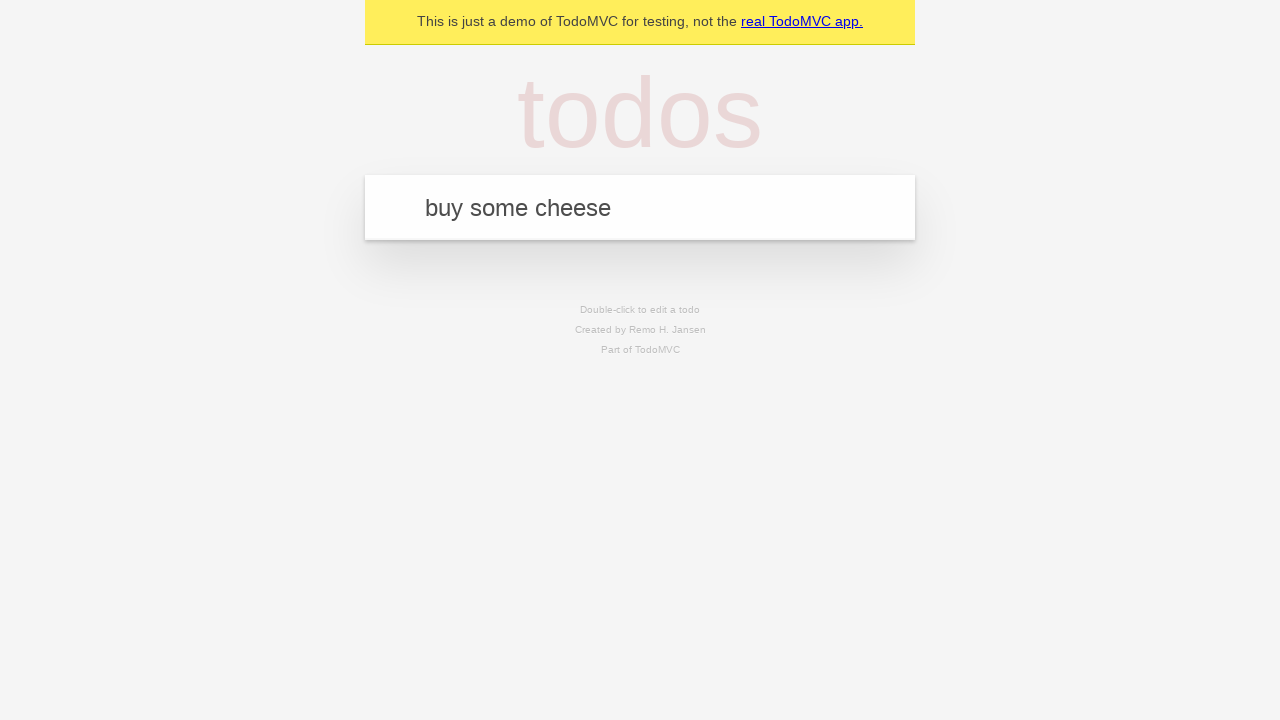

Pressed Enter to add first todo item on internal:attr=[placeholder="What needs to be done?"i]
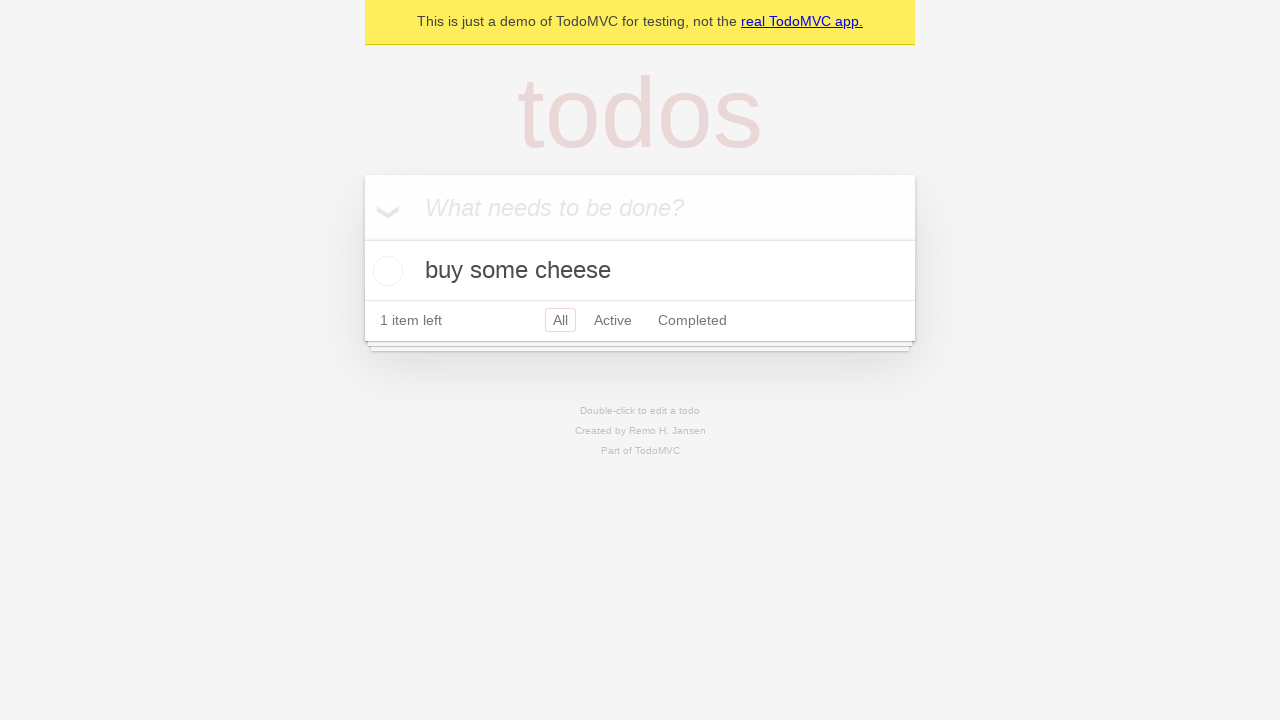

Filled todo input with 'feed the cat' on internal:attr=[placeholder="What needs to be done?"i]
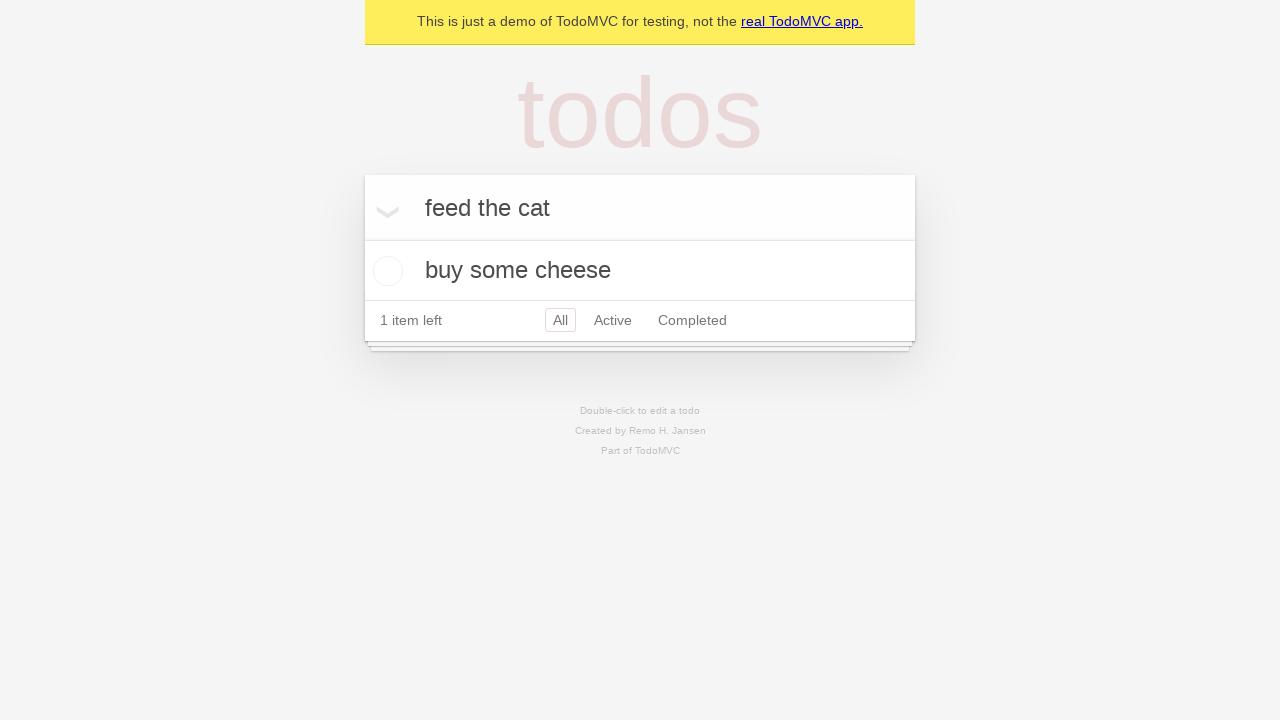

Pressed Enter to add second todo item on internal:attr=[placeholder="What needs to be done?"i]
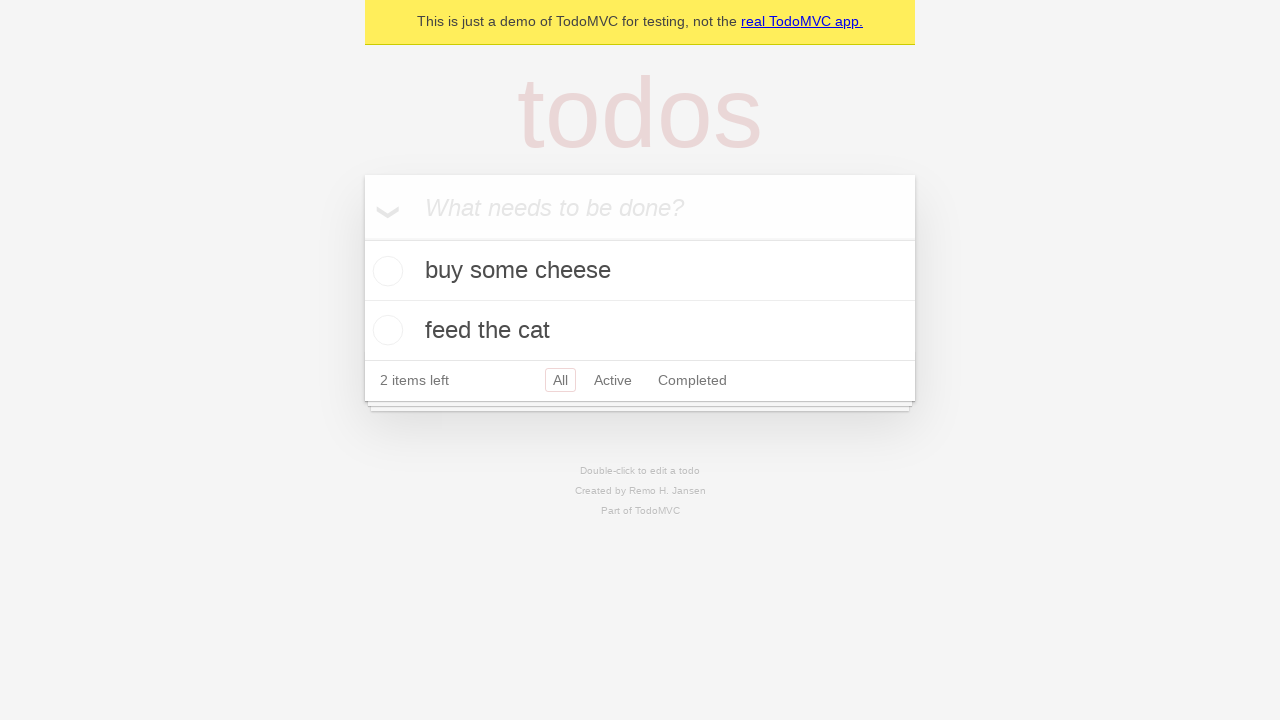

Filled todo input with 'book a doctors appointment' on internal:attr=[placeholder="What needs to be done?"i]
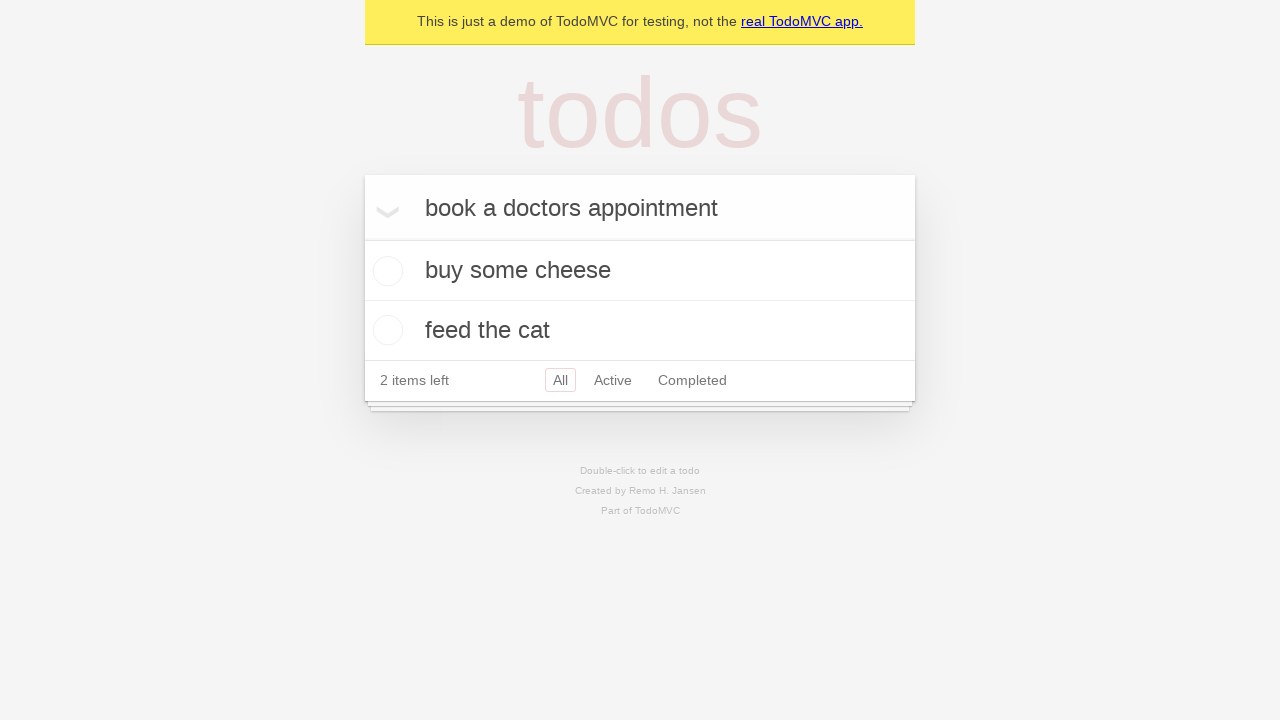

Pressed Enter to add third todo item on internal:attr=[placeholder="What needs to be done?"i]
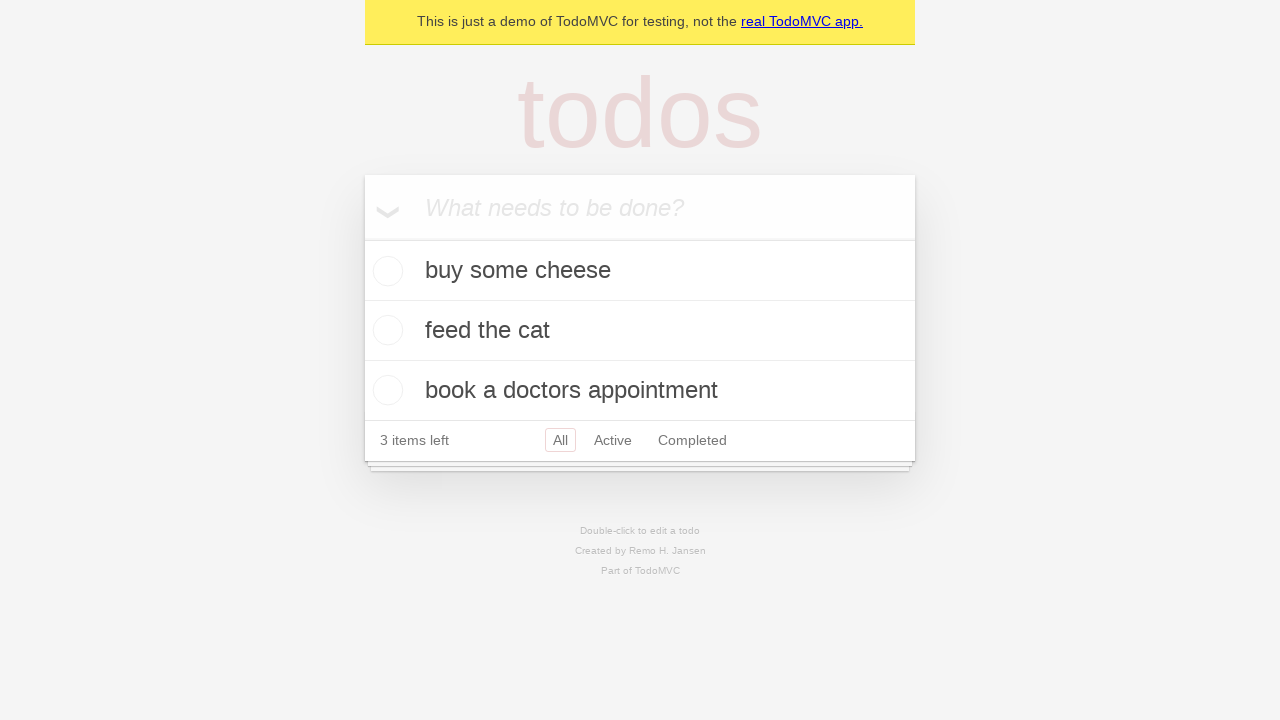

Clicked 'Mark all as complete' checkbox to toggle all items as completed at (362, 238) on internal:label="Mark all as complete"i
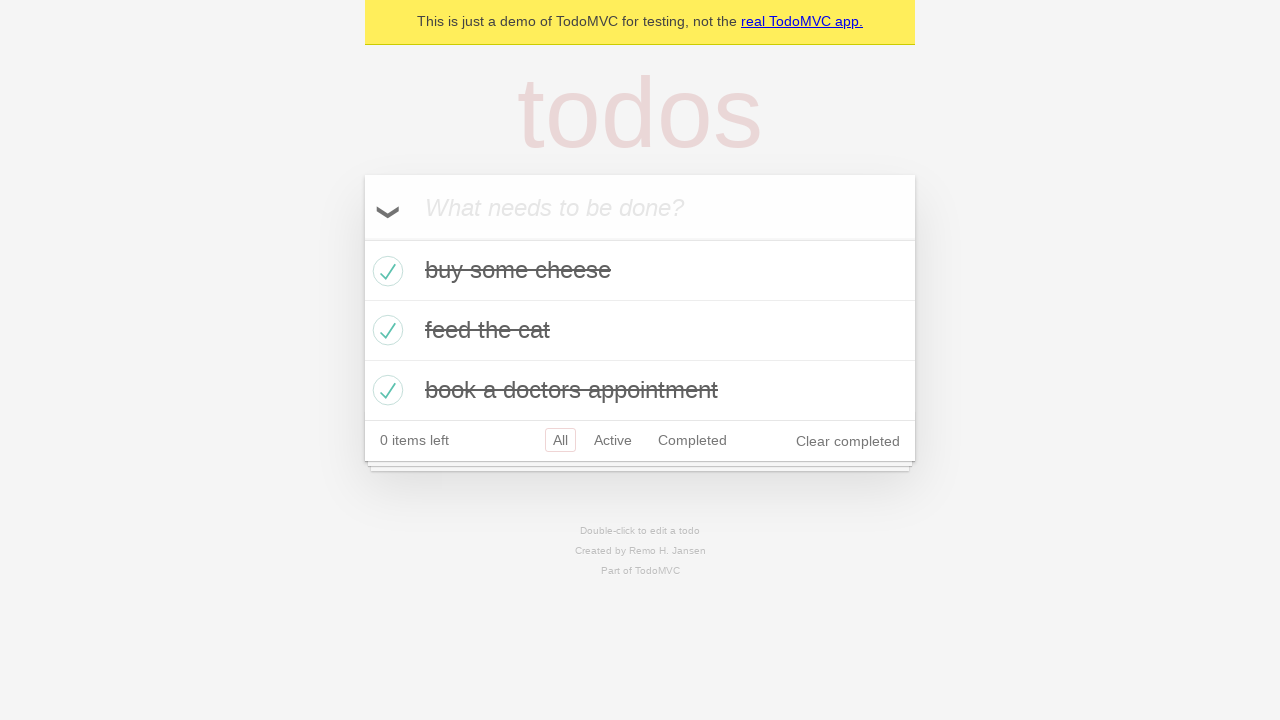

All todo items marked as completed
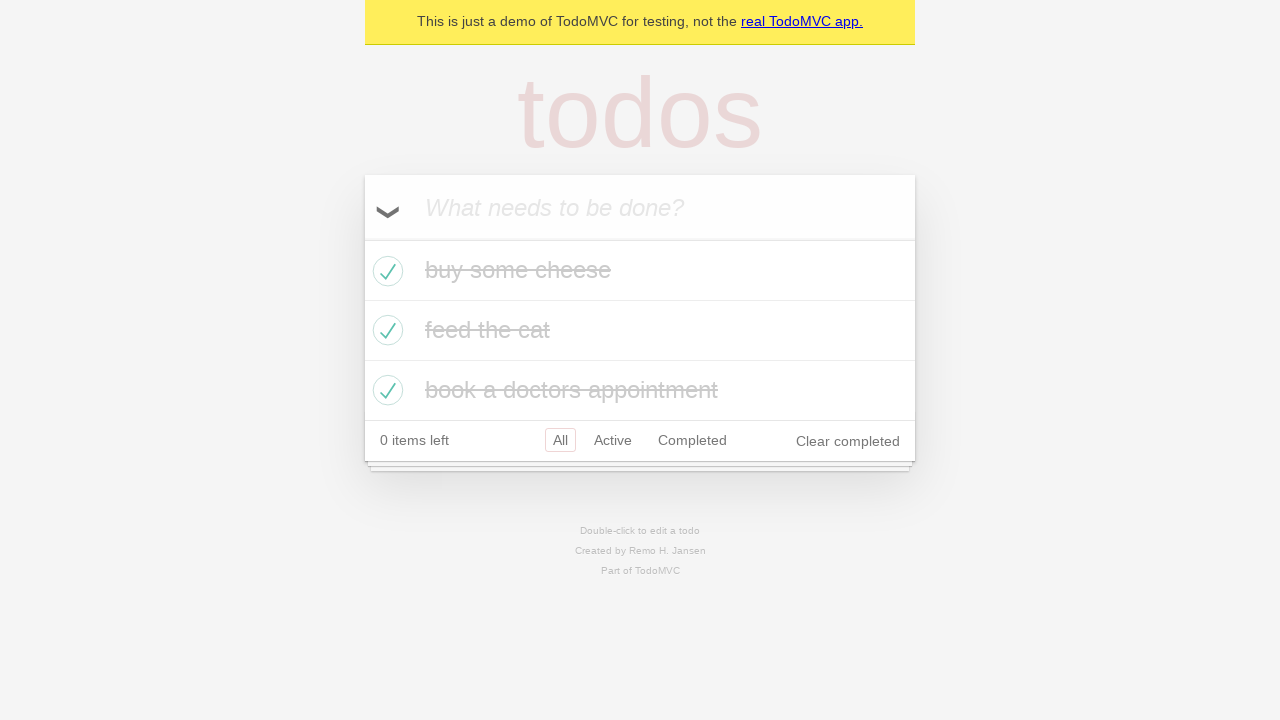

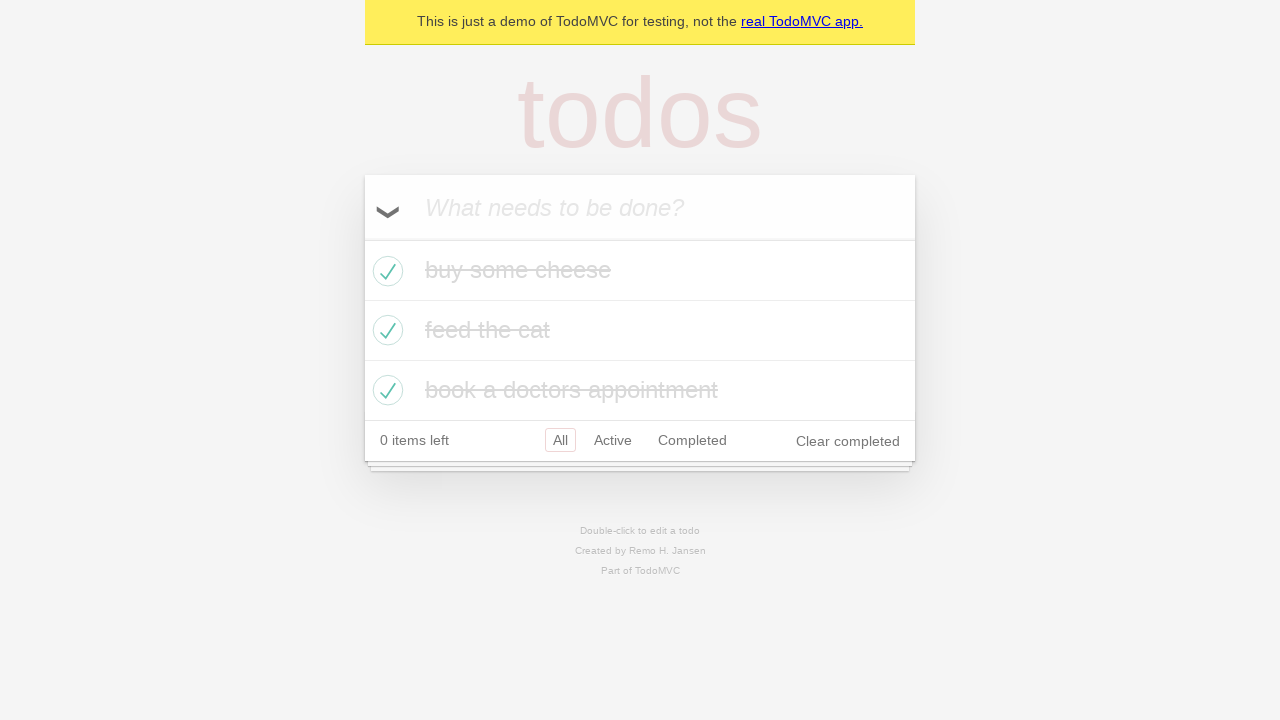